Tests the complete order flow: adding a product to cart, proceeding to checkout, selecting country, accepting terms, and placing the order

Starting URL: https://rahulshettyacademy.com/seleniumPractise/#/

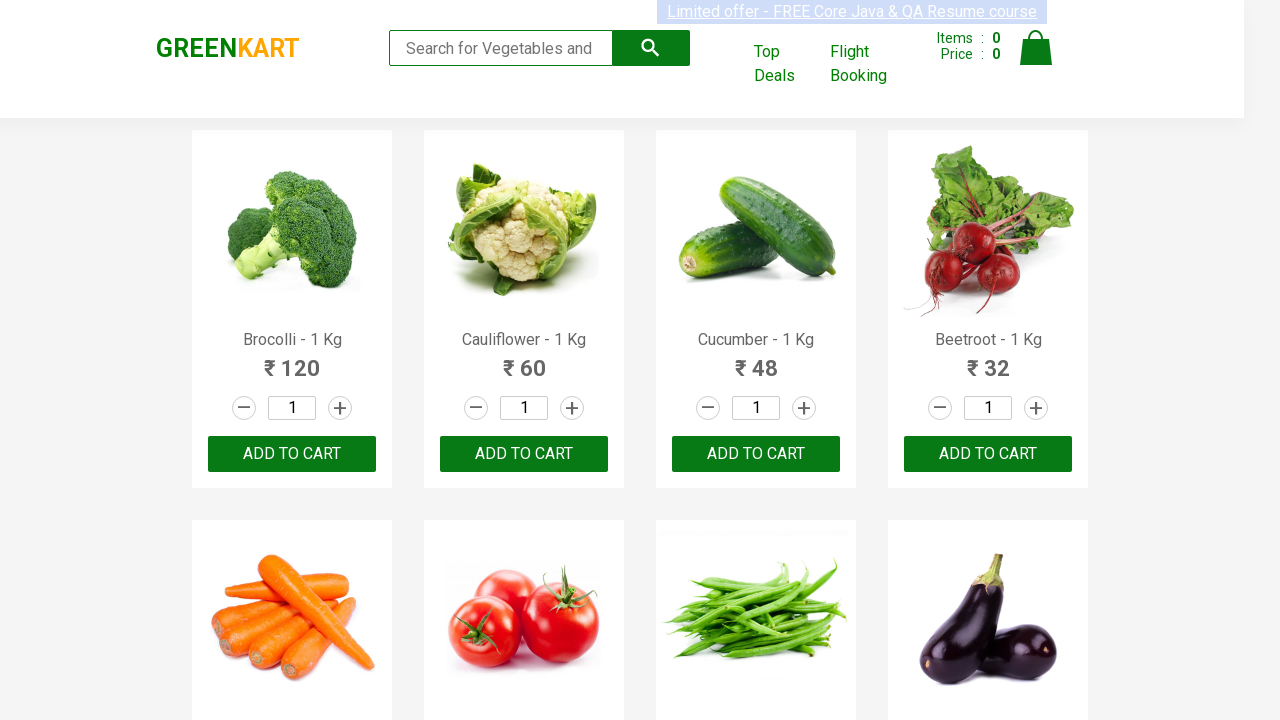

Clicked ADD TO CART button to add first product to cart at (292, 454) on text=ADD TO CART >> nth=0
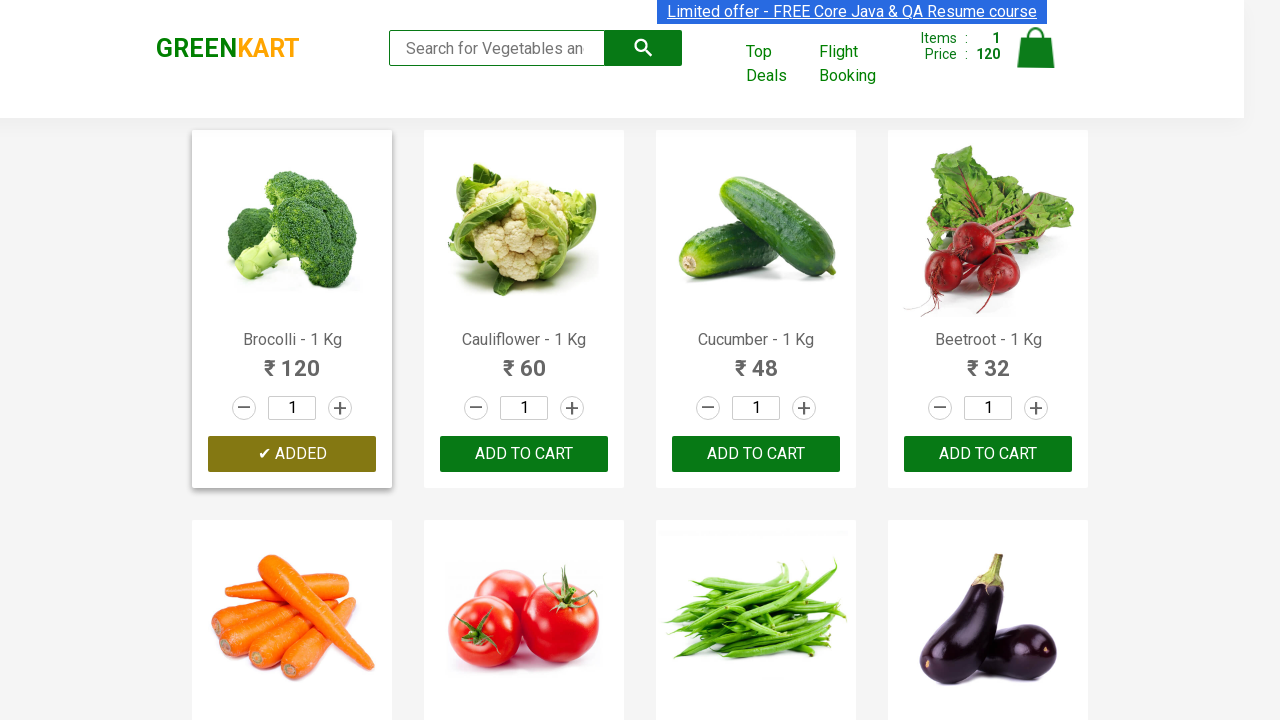

Clicked cart icon to view cart at (1036, 48) on img[alt='Cart']
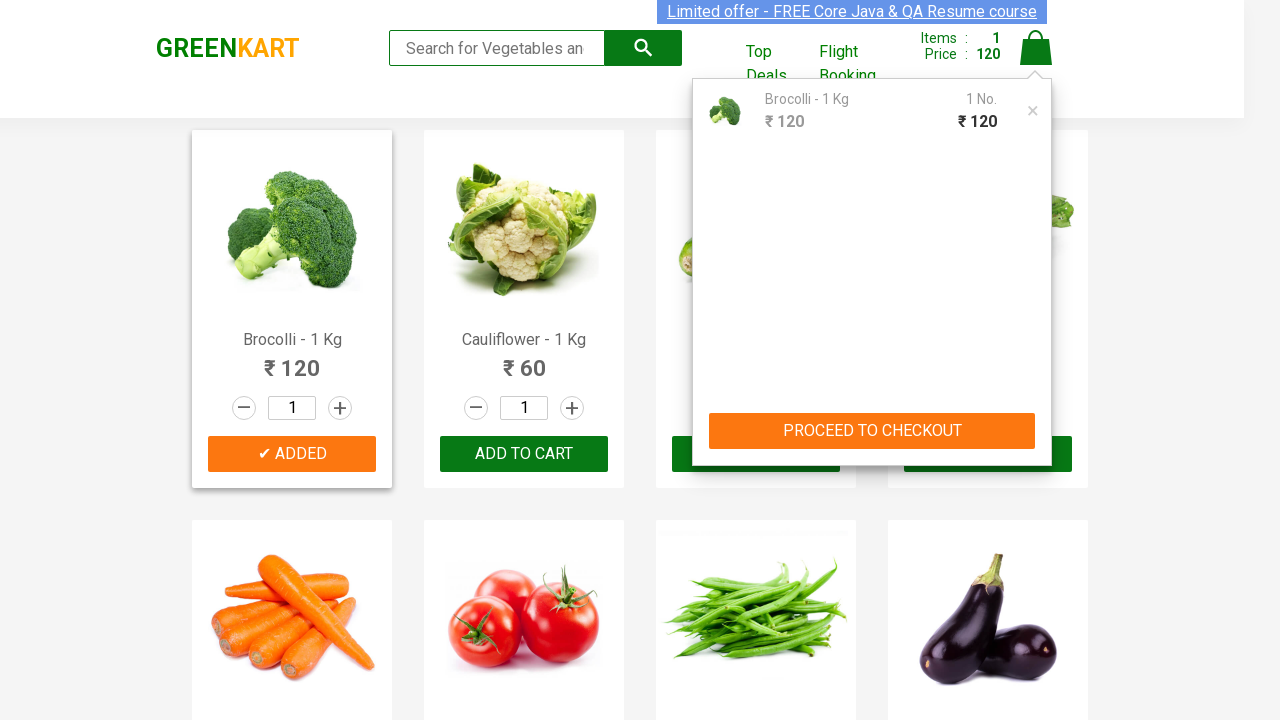

Clicked PROCEED TO CHECKOUT button at (872, 431) on text=PROCEED TO CHECKOUT
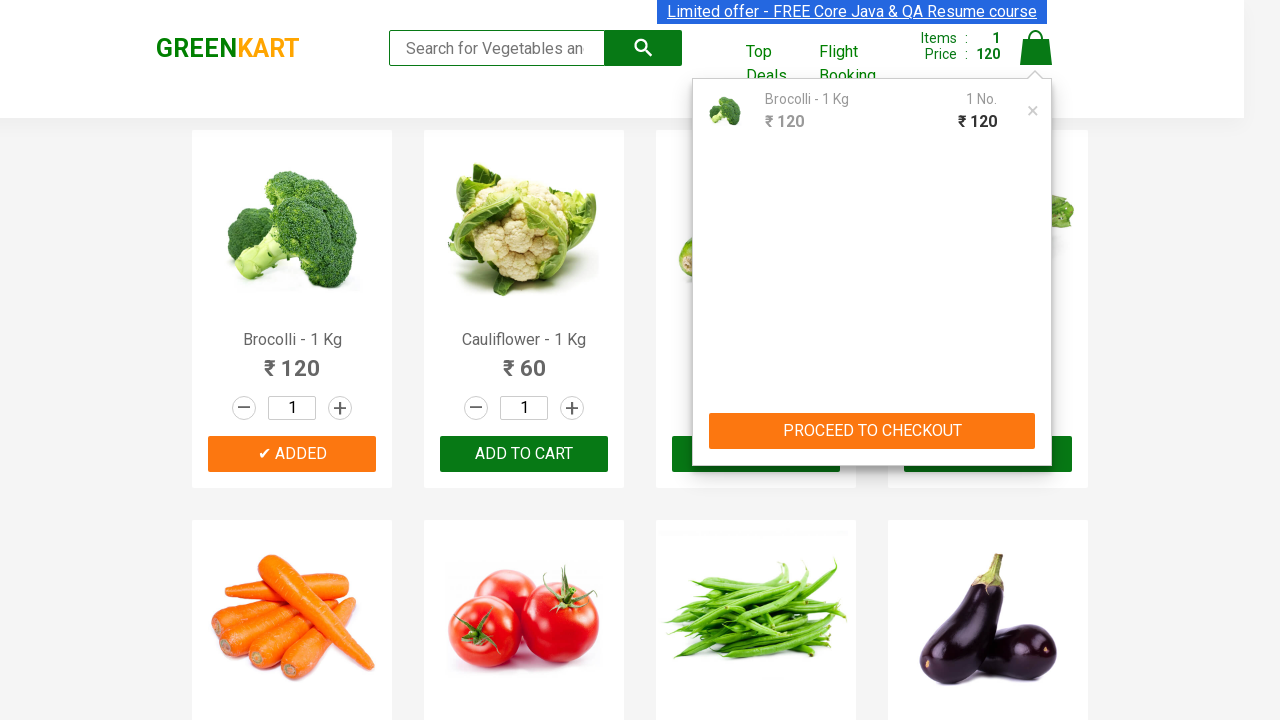

Checkout page loaded and product name visible
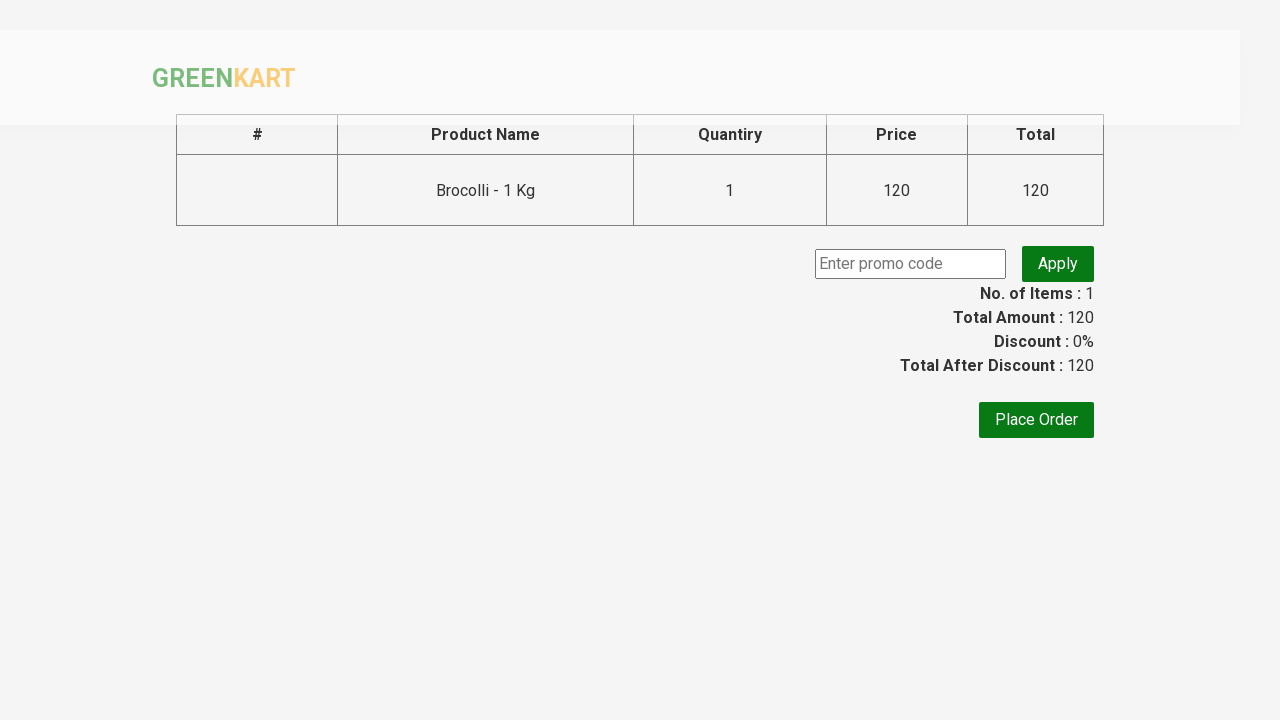

Clicked Place Order button at (1036, 420) on text=Place Order
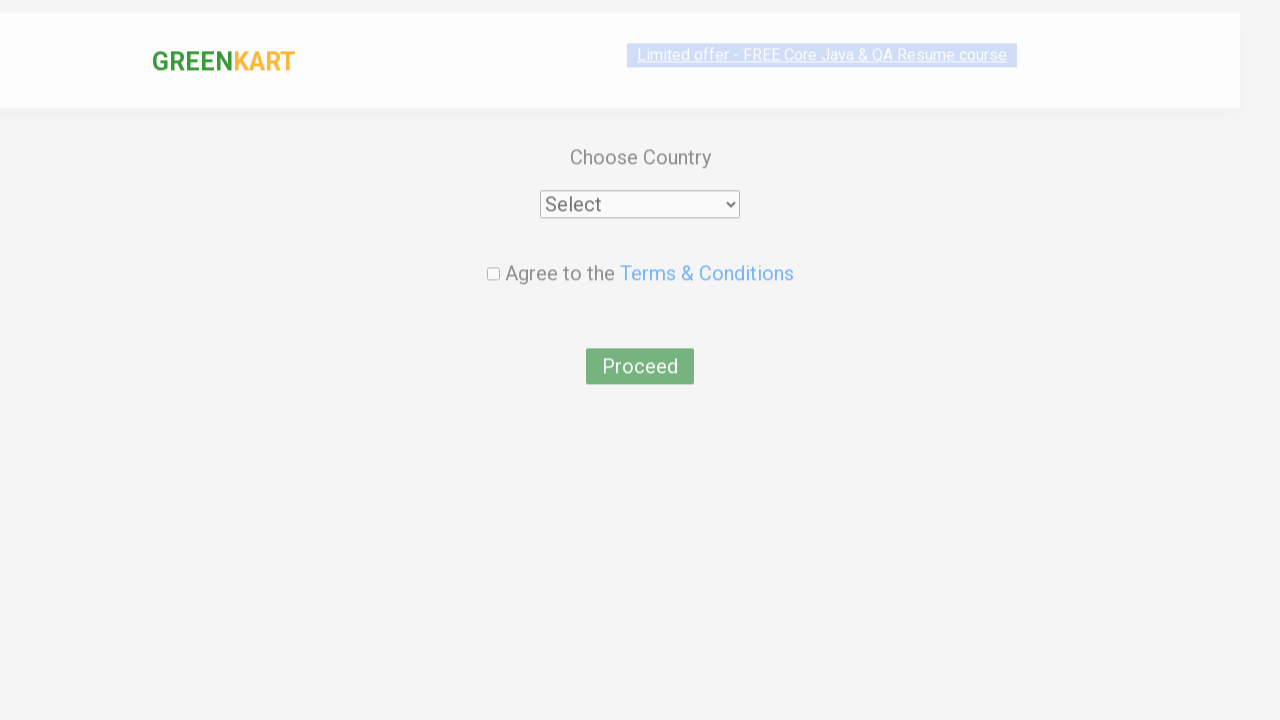

Selected India from country dropdown on select[style='width: 200px;']
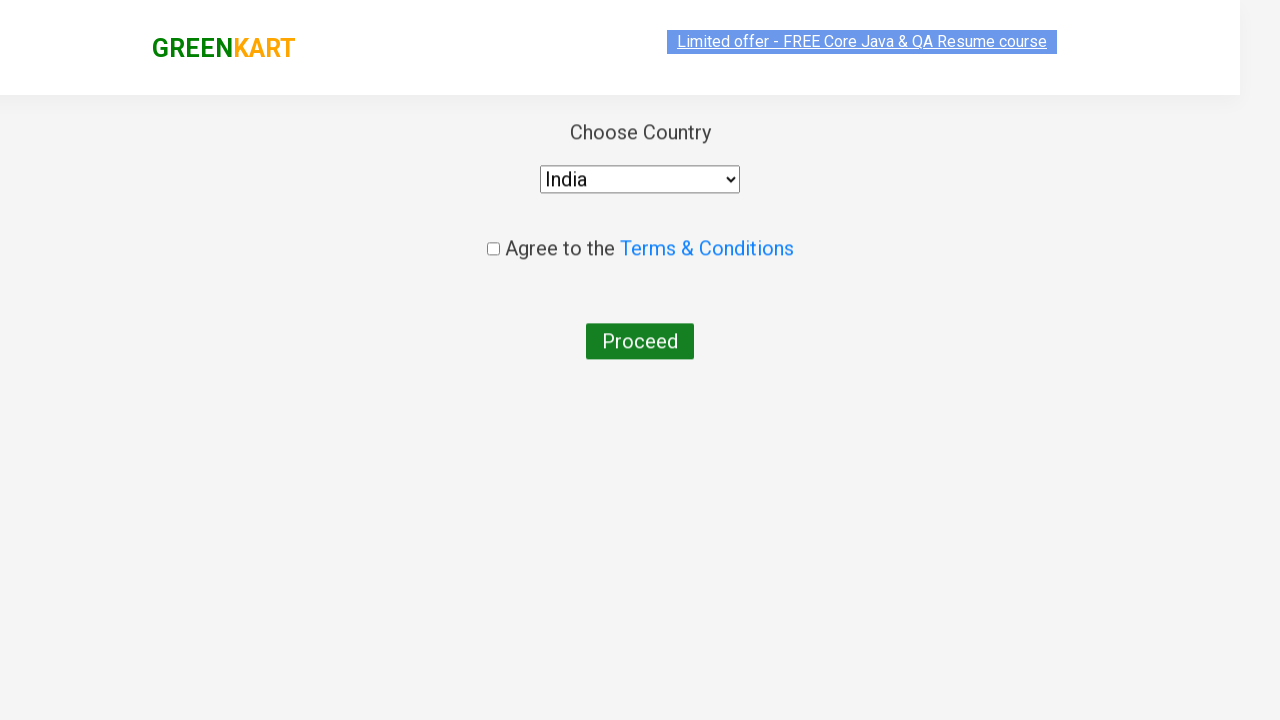

Checked terms and conditions checkbox at (493, 246) on input[type='checkbox']
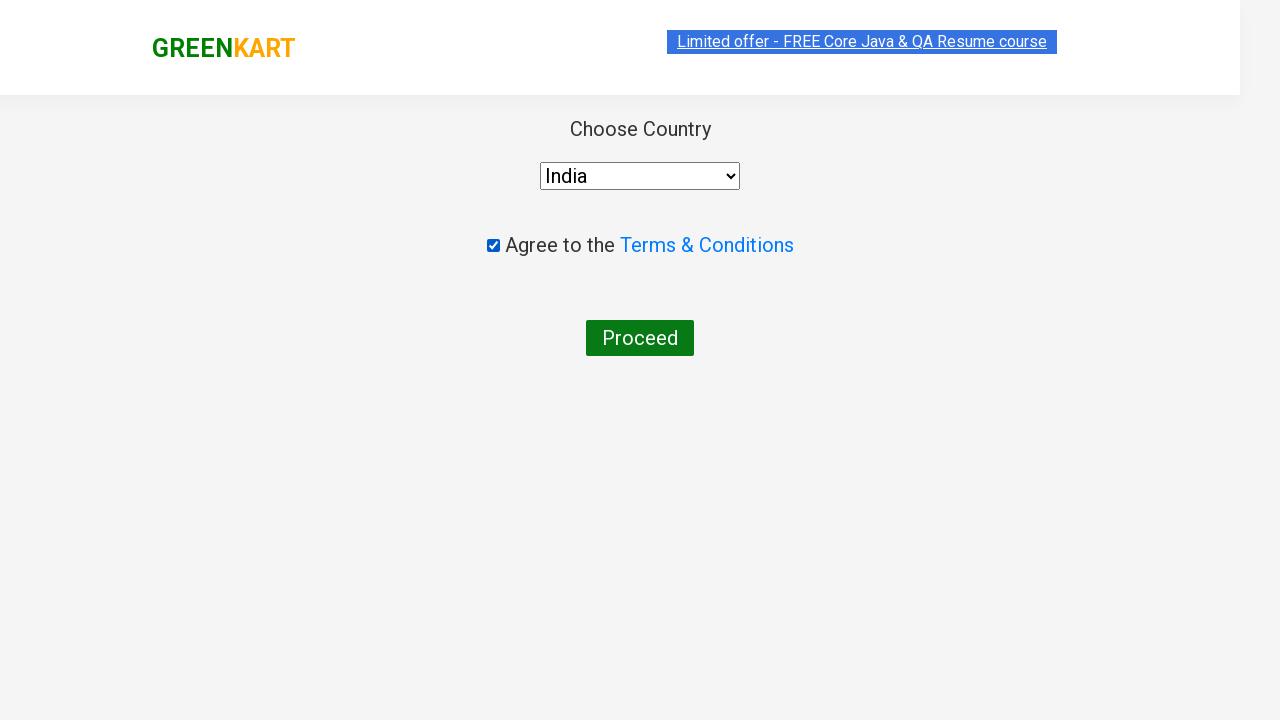

Clicked Proceed button to complete order at (640, 338) on text=Proceed
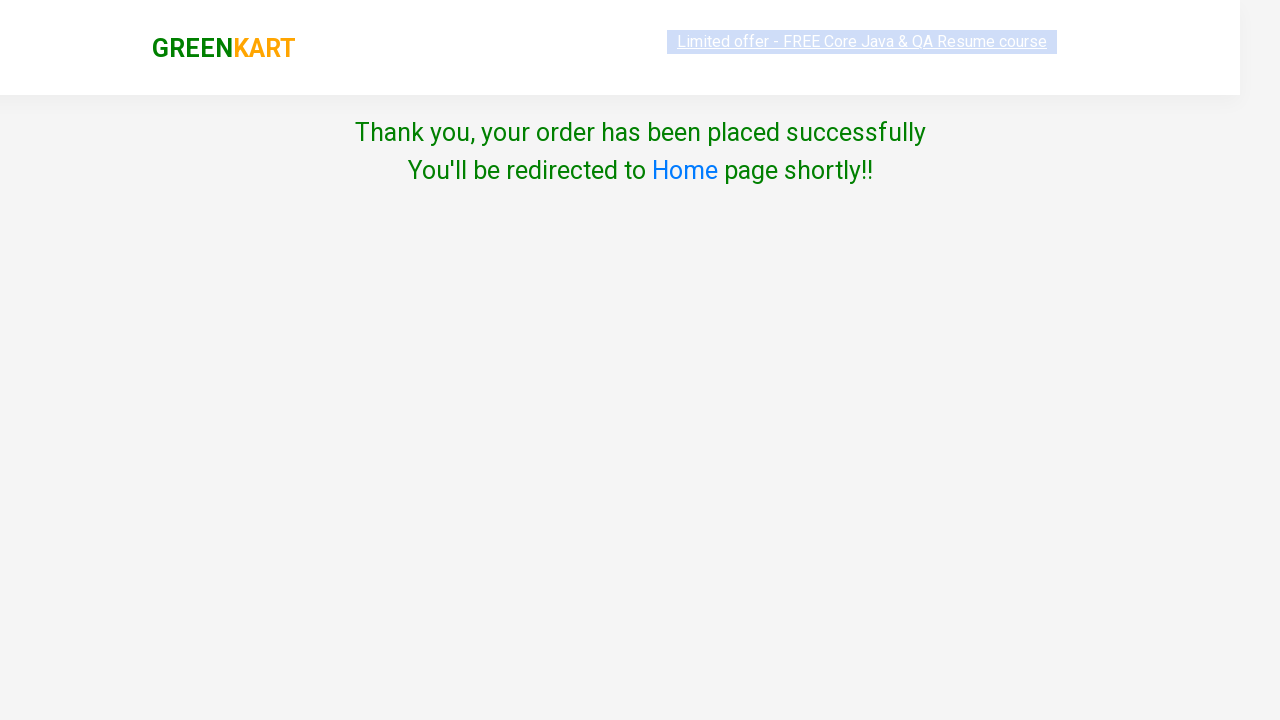

Order success message displayed
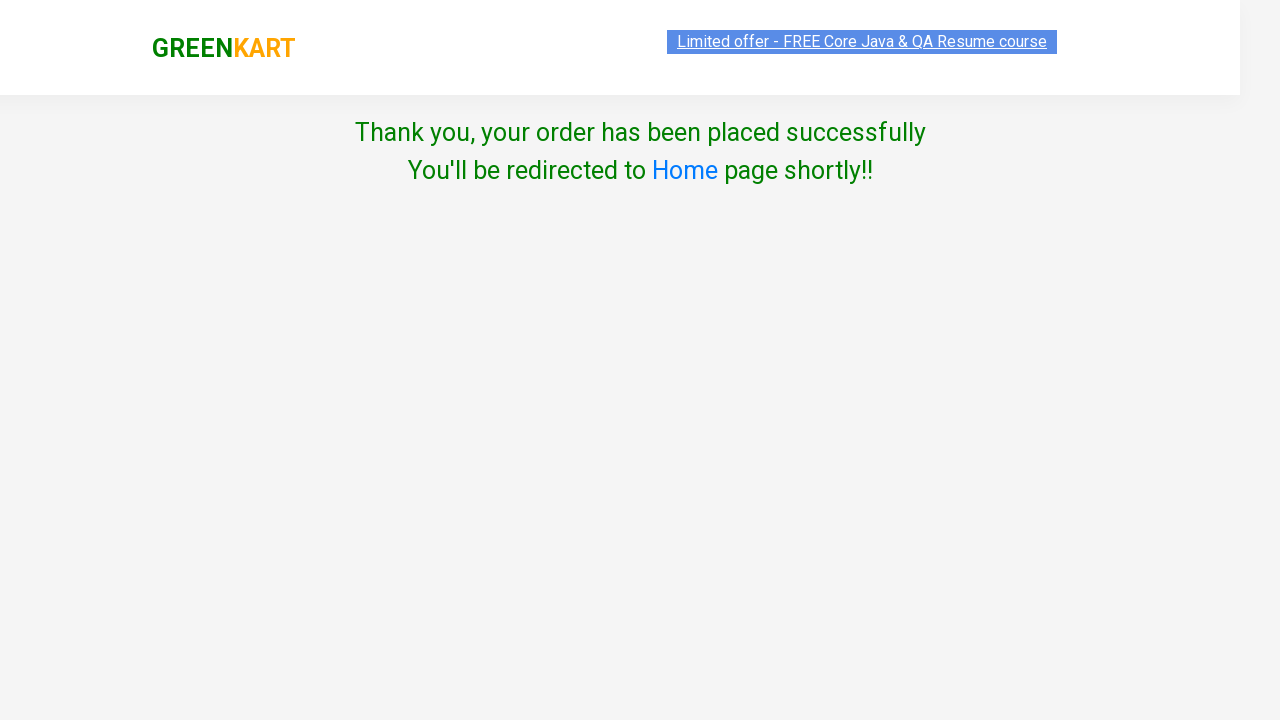

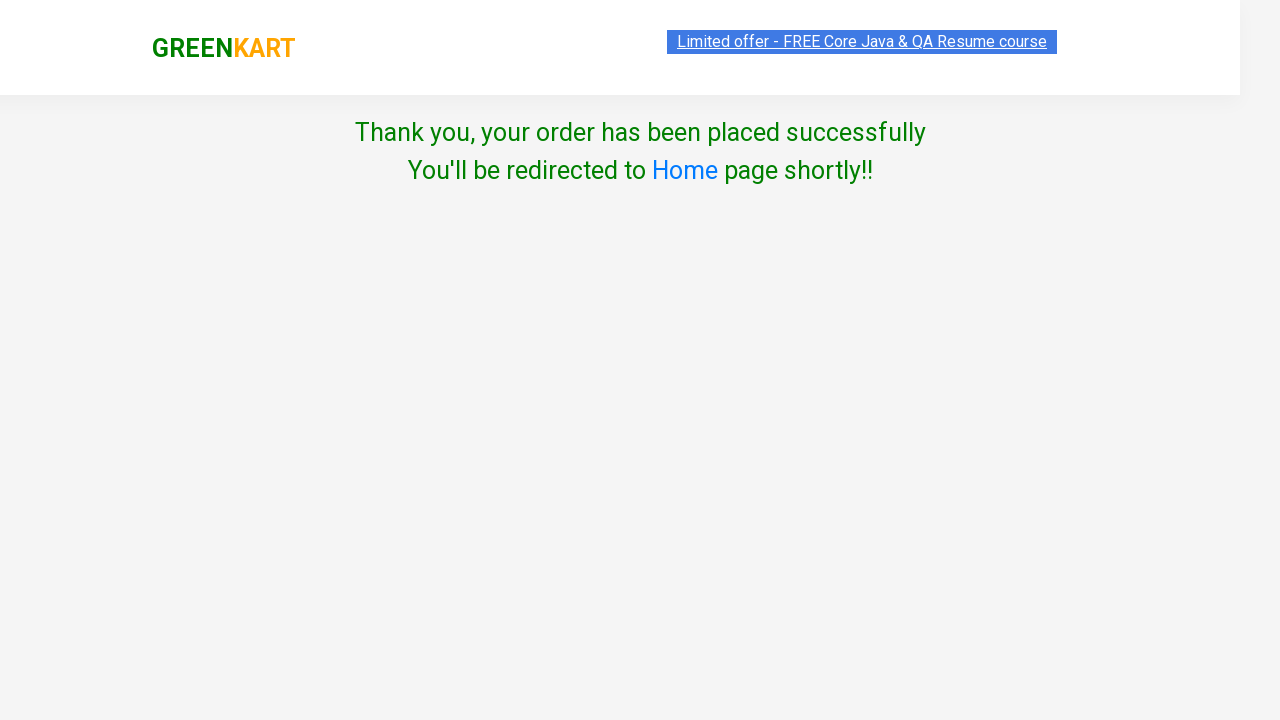